Tests the Open Trivia Database search functionality by navigating to the browse page, searching for "Science: Computers" and verifying the search executes

Starting URL: https://opentdb.com/

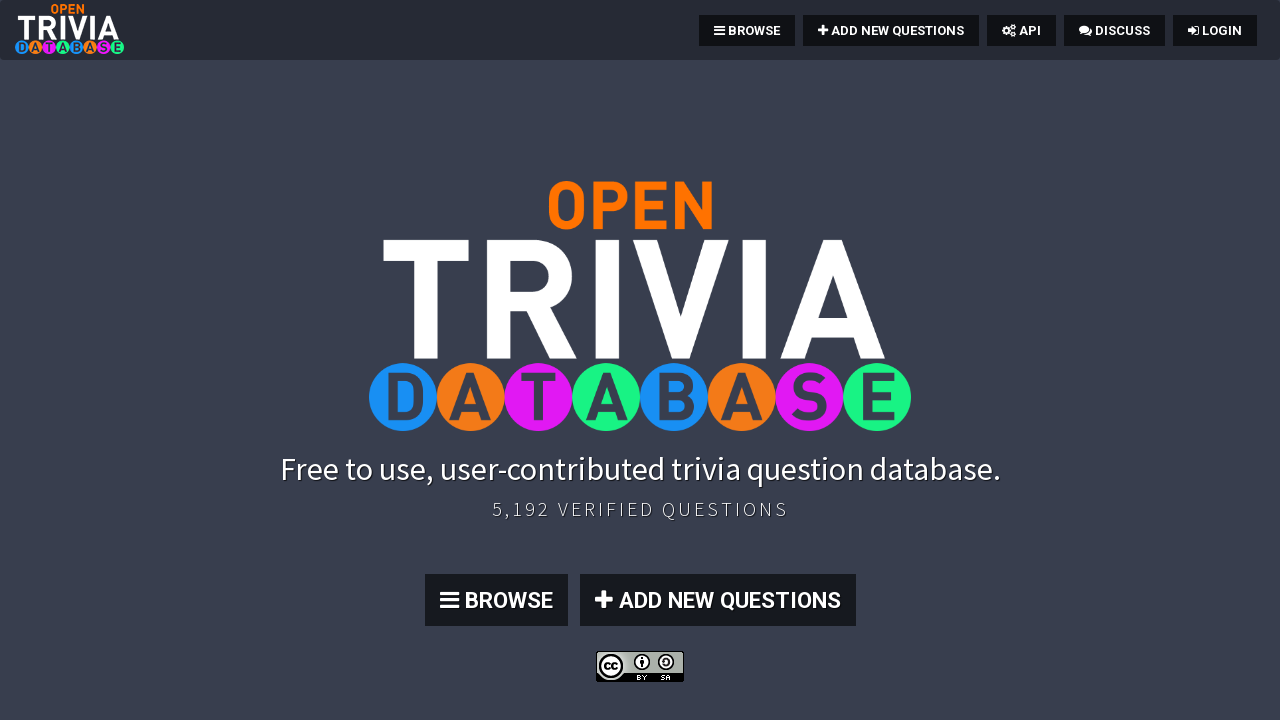

Clicked BROWSE link to navigate to browse page at (747, 30) on text=BROWSE
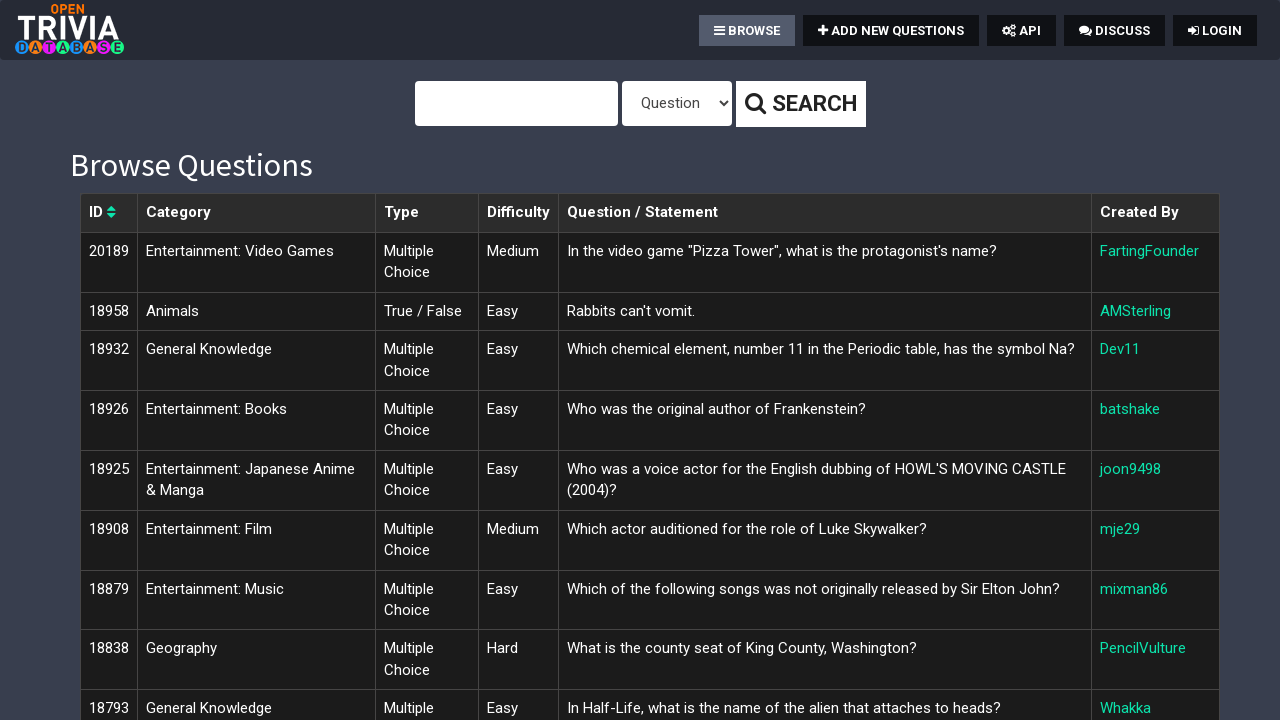

Clicked on page body area at (640, 104) on body#page-top > div:nth-child(2)
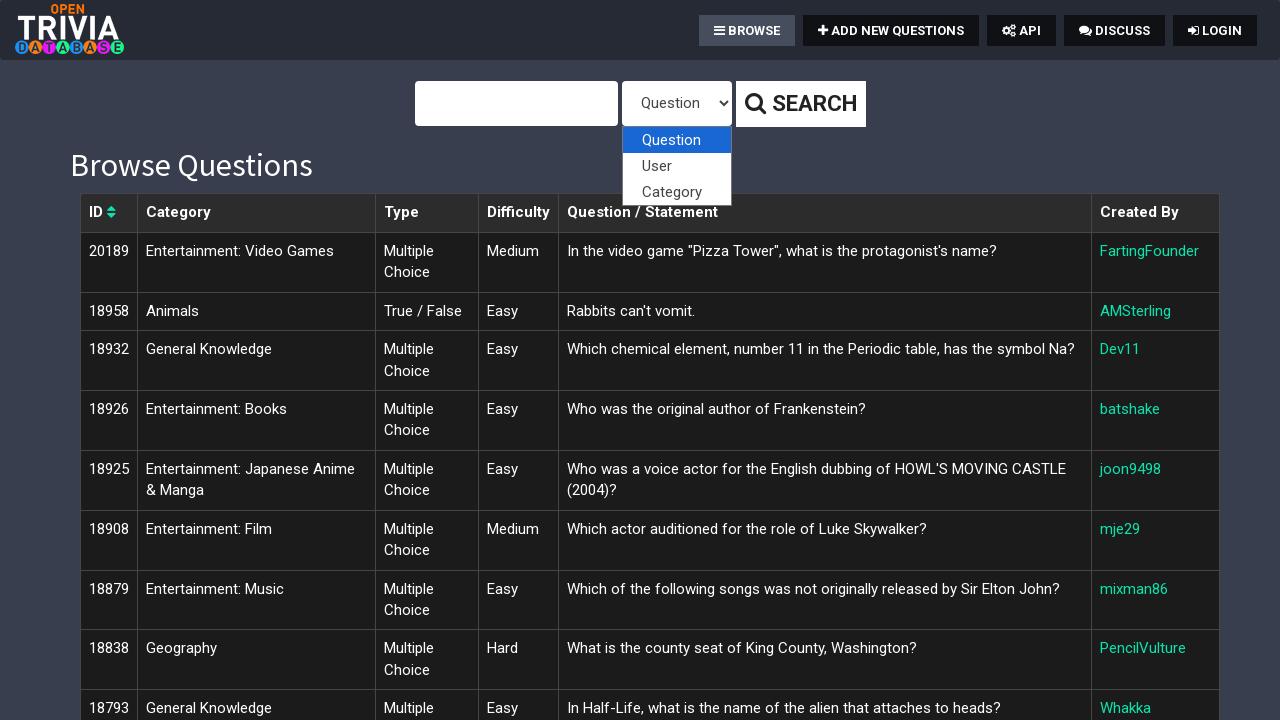

Clicked on search query input field at (516, 104) on #query
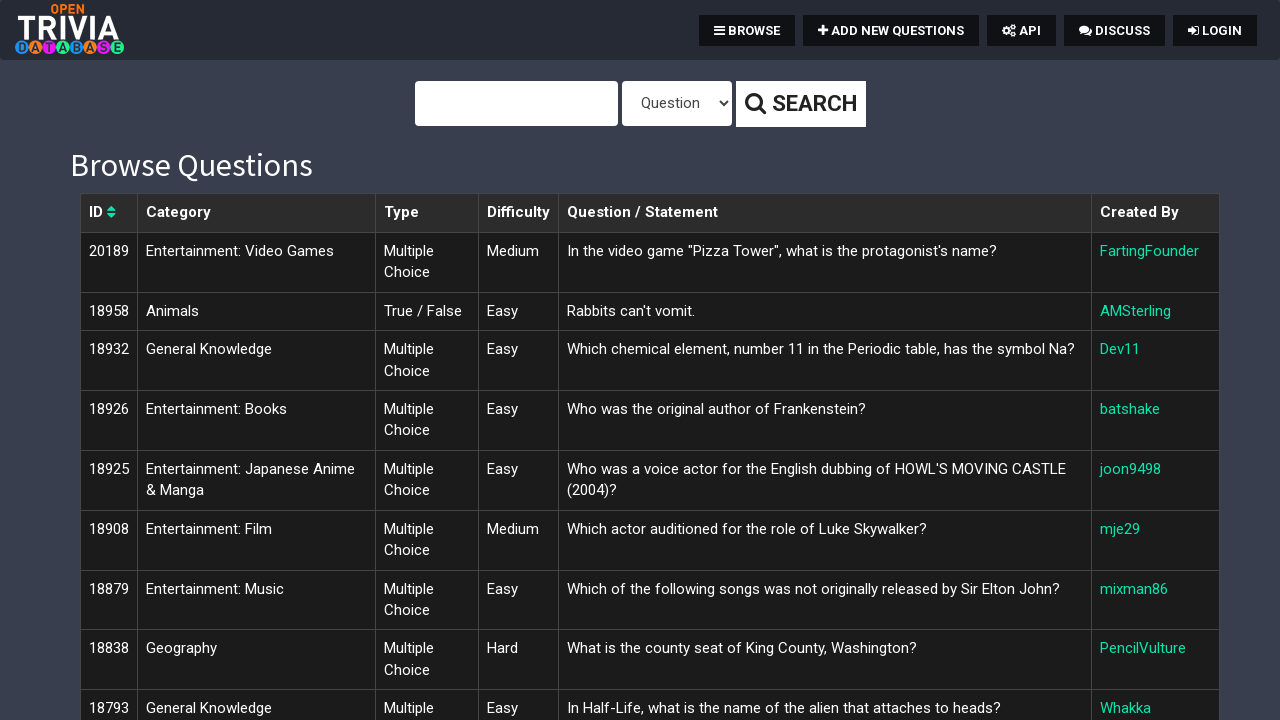

Filled search field with 'Science: Computers' on #query
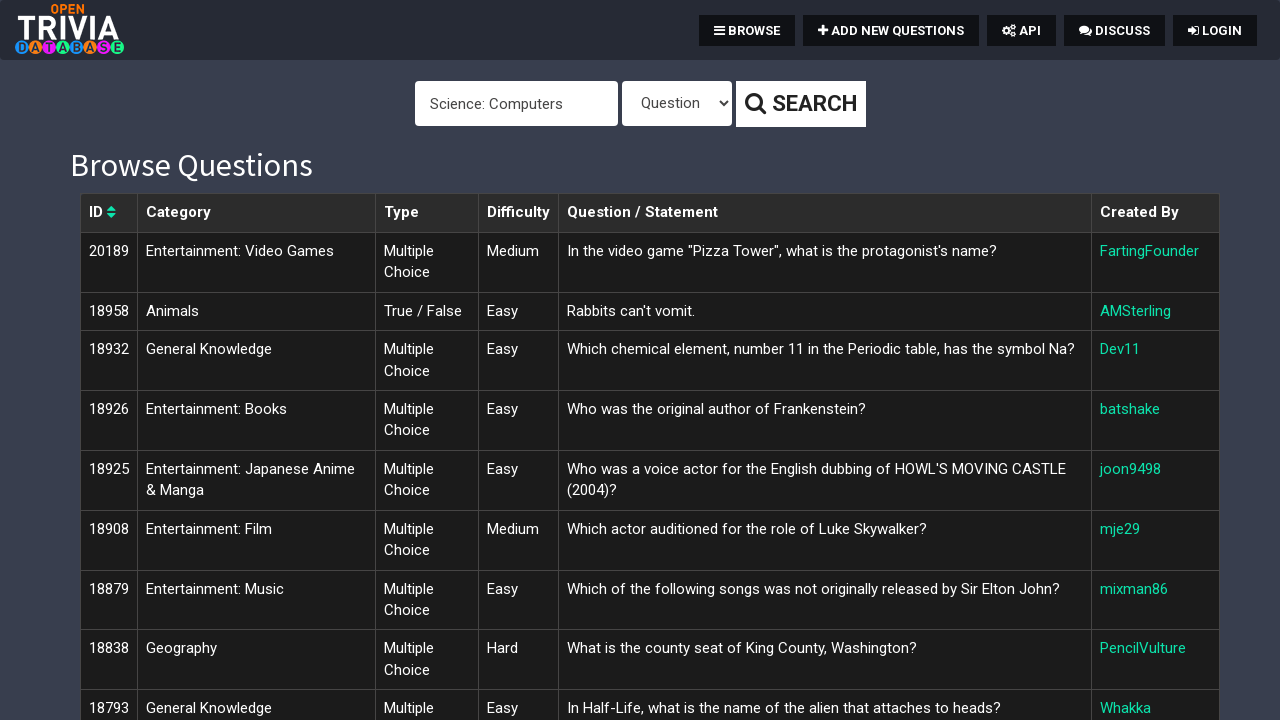

Clicked search button to execute search at (800, 104) on body#page-top > div > form > div > button
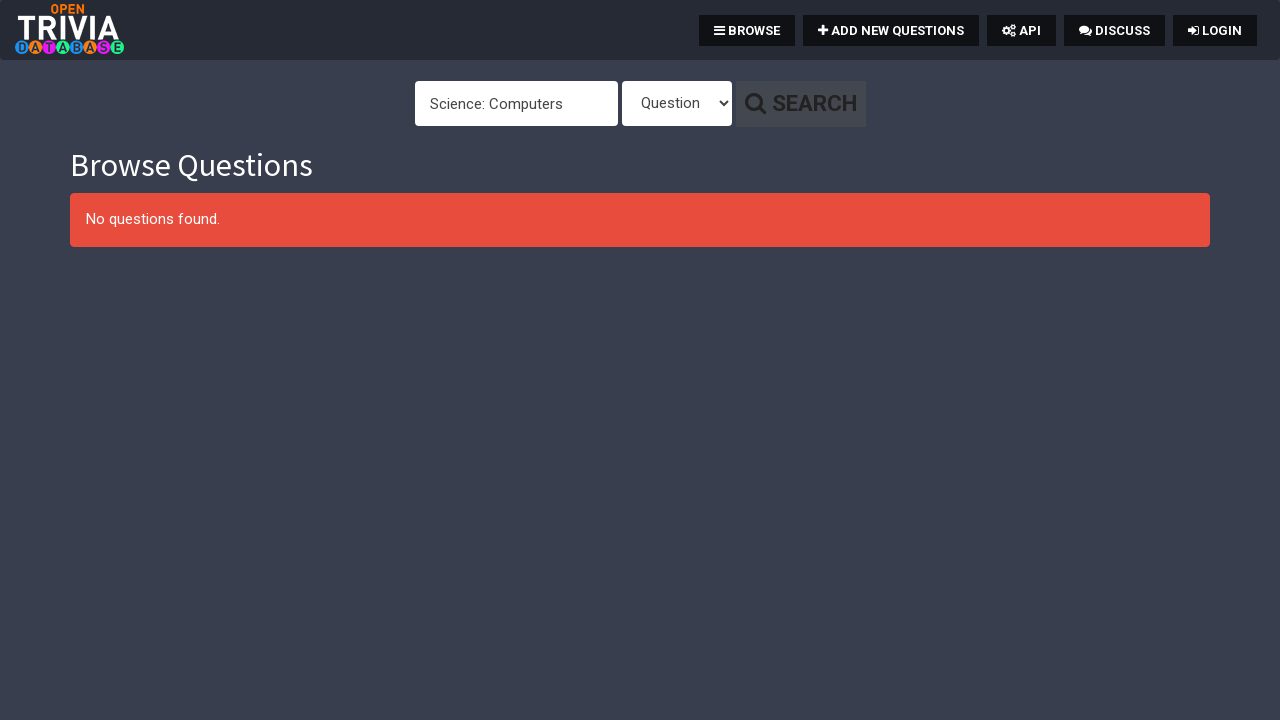

Waited for network idle after search execution
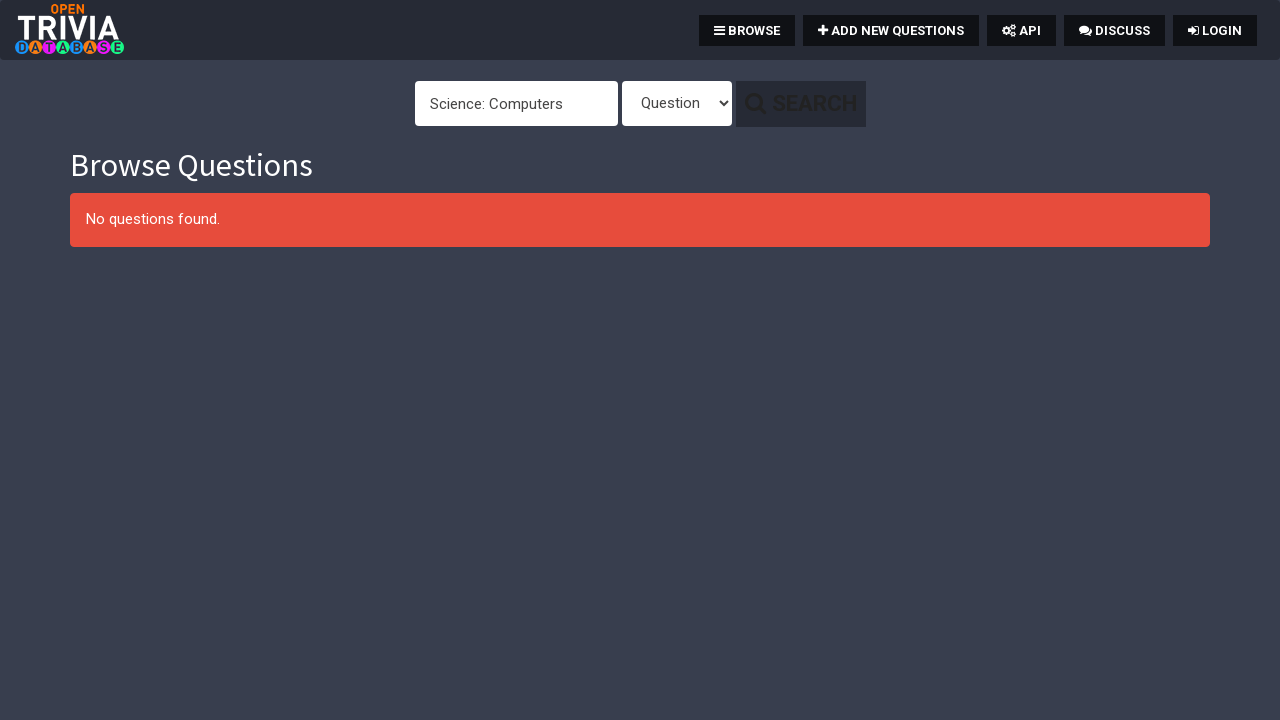

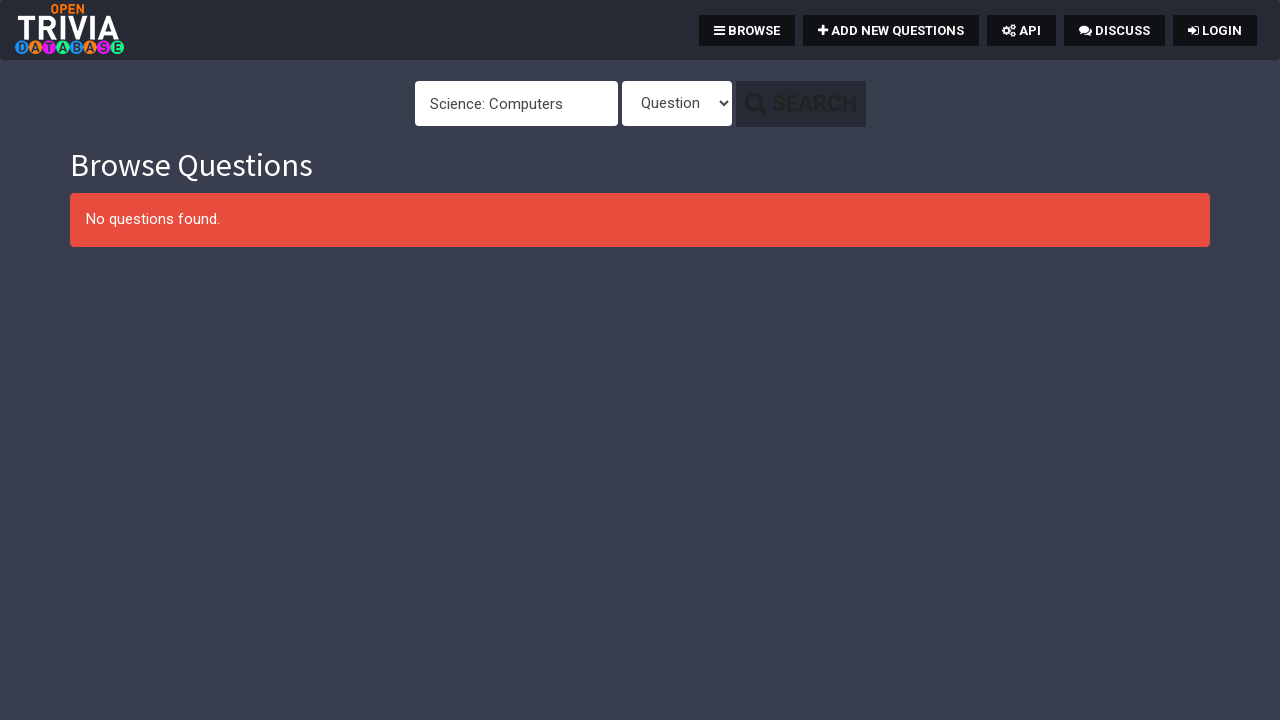